Tests drag and drop functionality on the jQuery UI demo page by dragging a source element and dropping it onto a target element within an iframe

Starting URL: https://jqueryui.com/droppable/

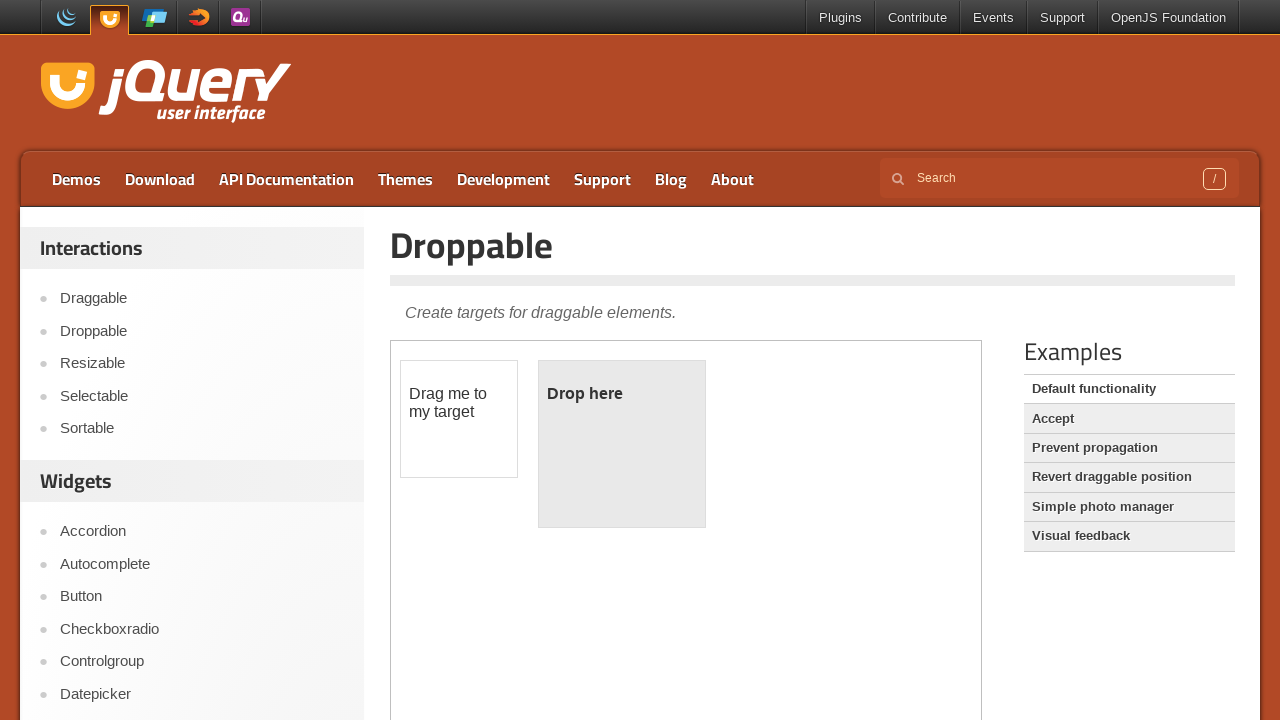

Located the demo iframe containing draggable elements
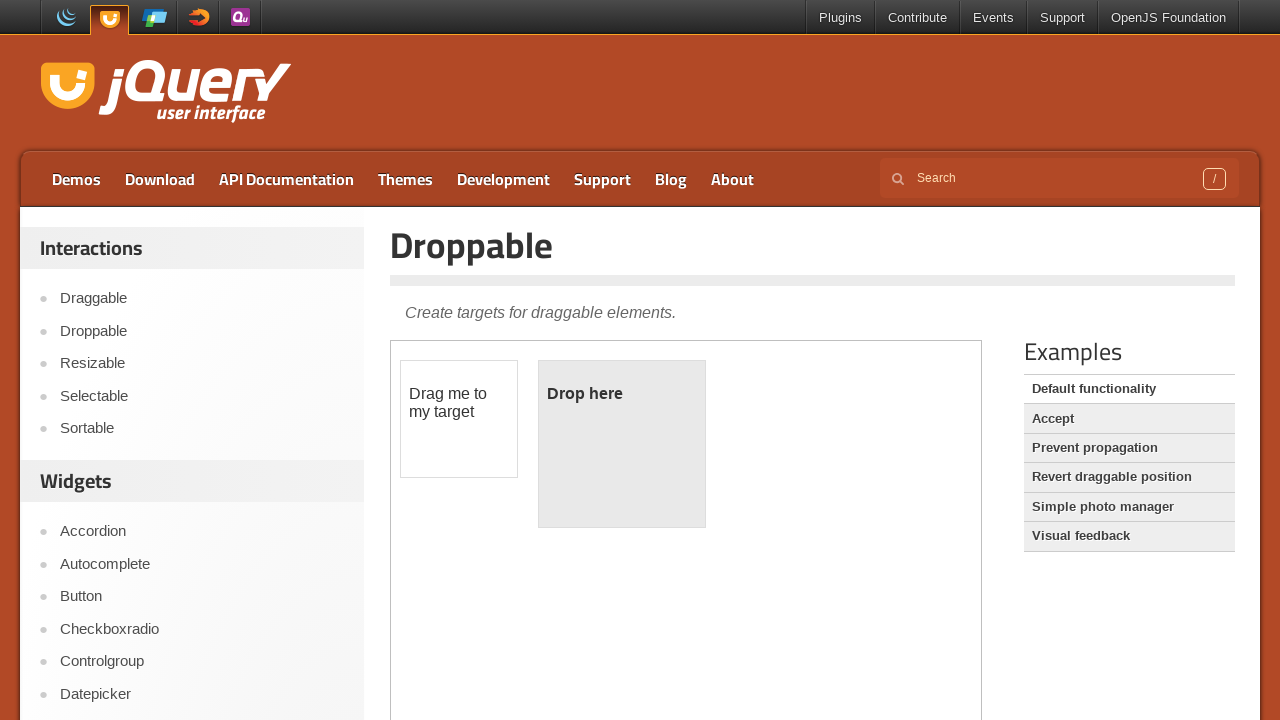

Located the draggable source element
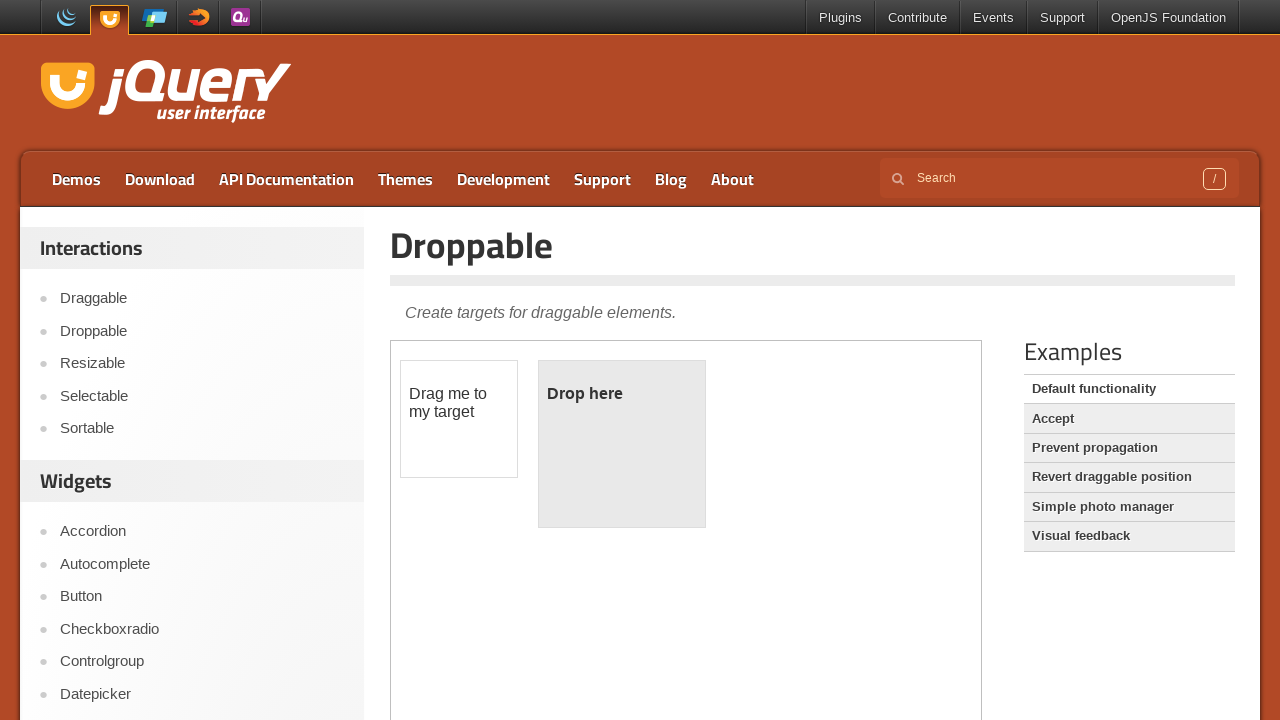

Located the droppable target element
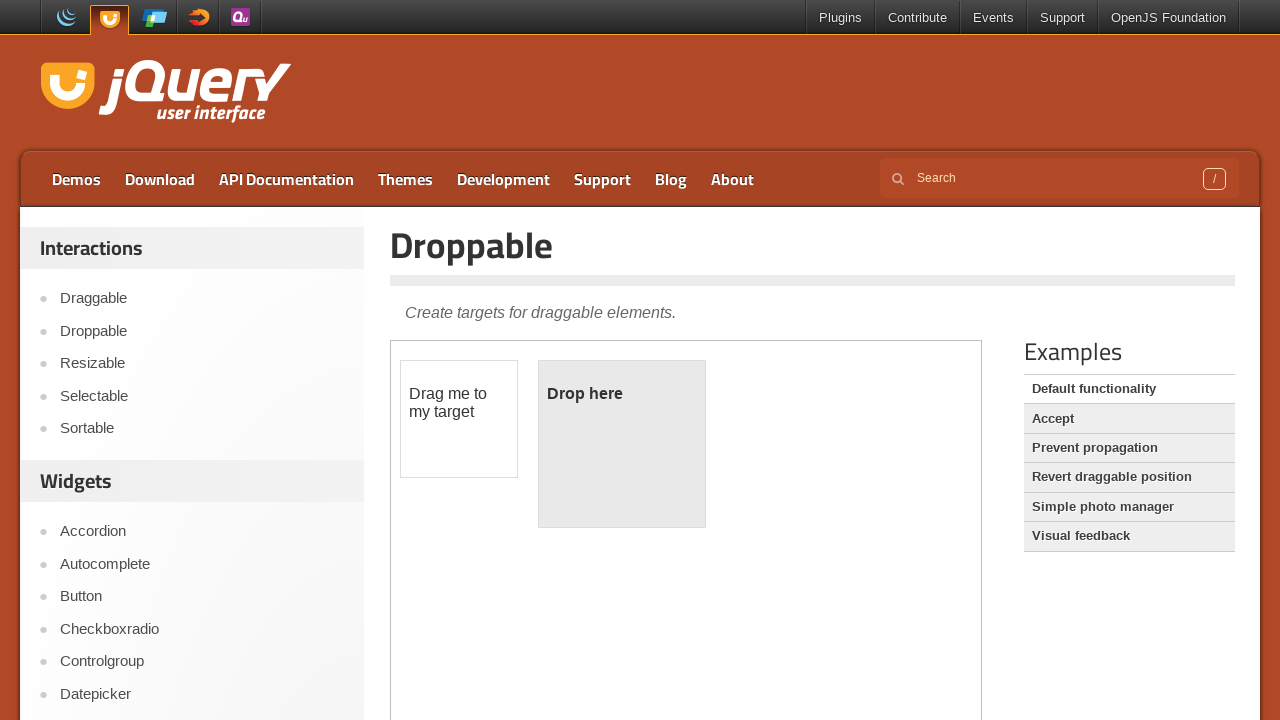

Dragged source element and dropped it onto target element at (622, 444)
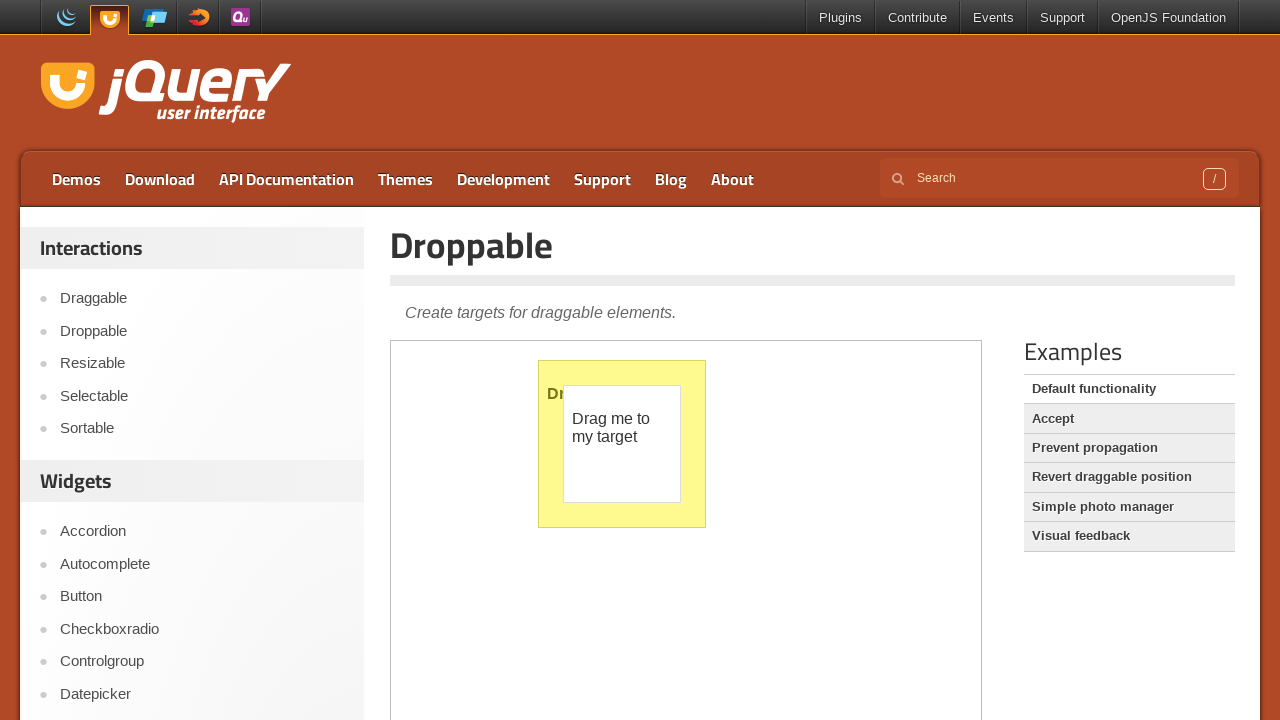

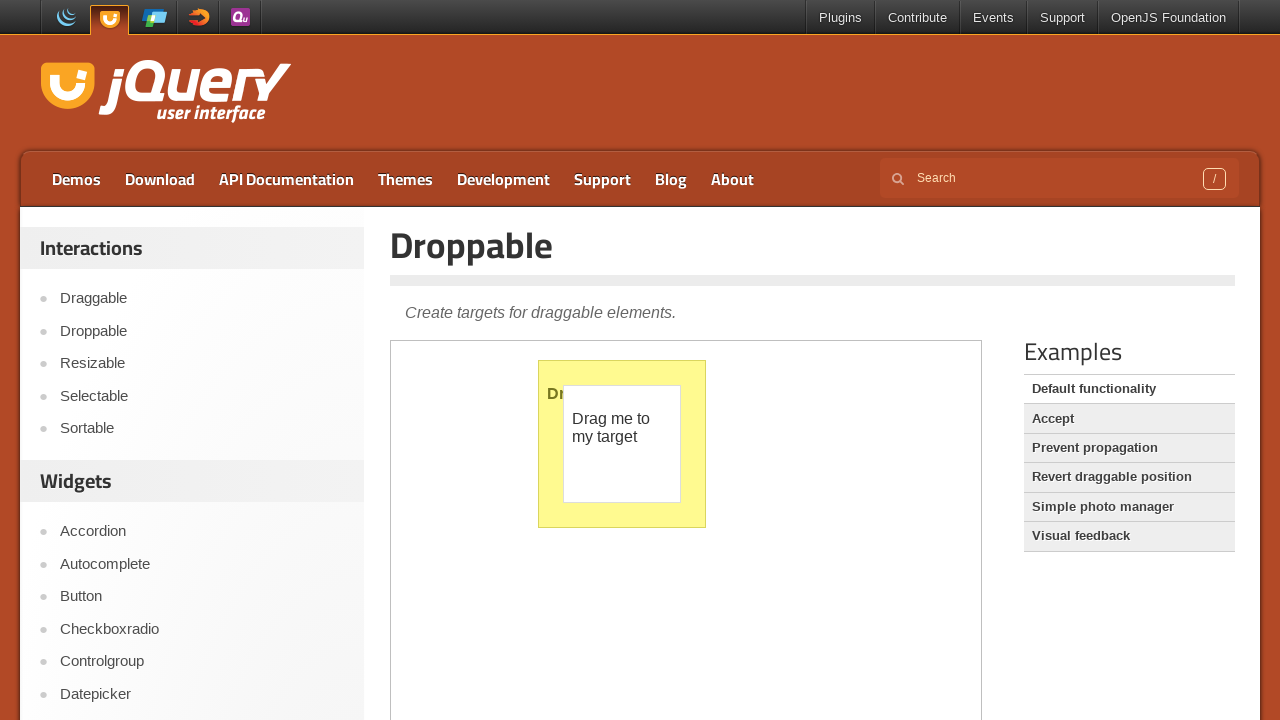